Tests clicking the login button without entering any credentials

Starting URL: https://testathon.live/signin

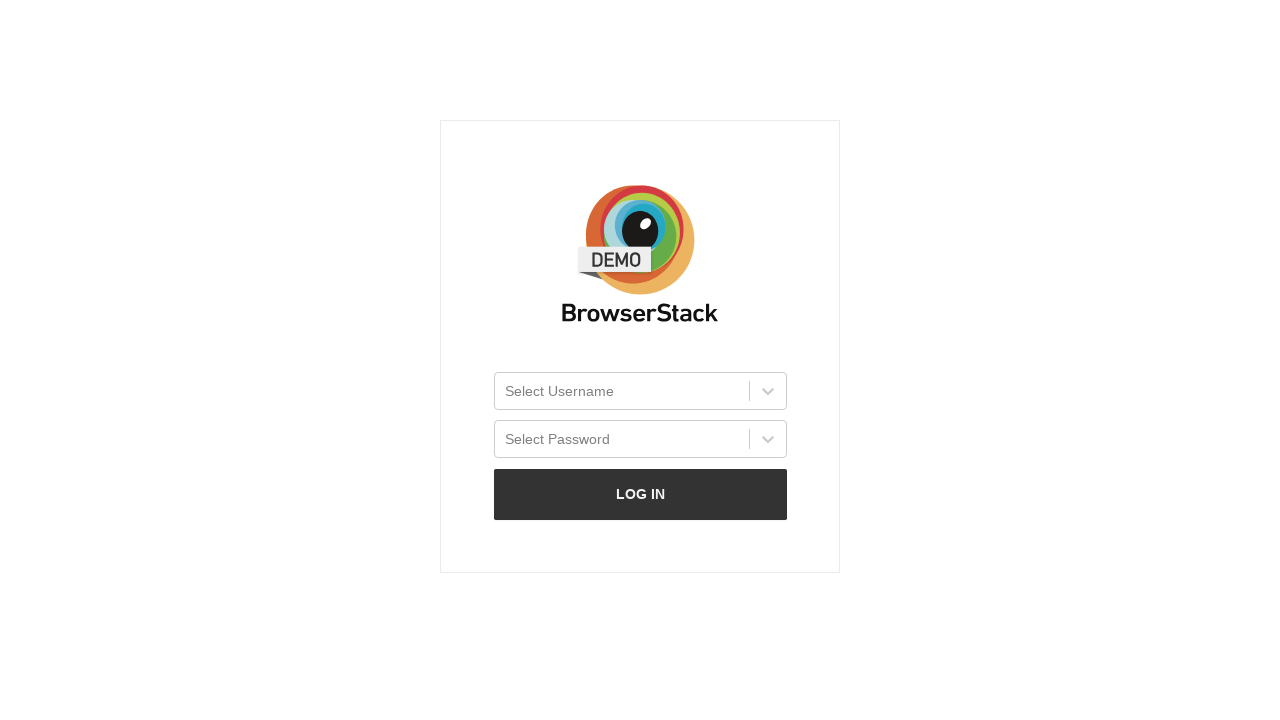

Navigated to sign in page
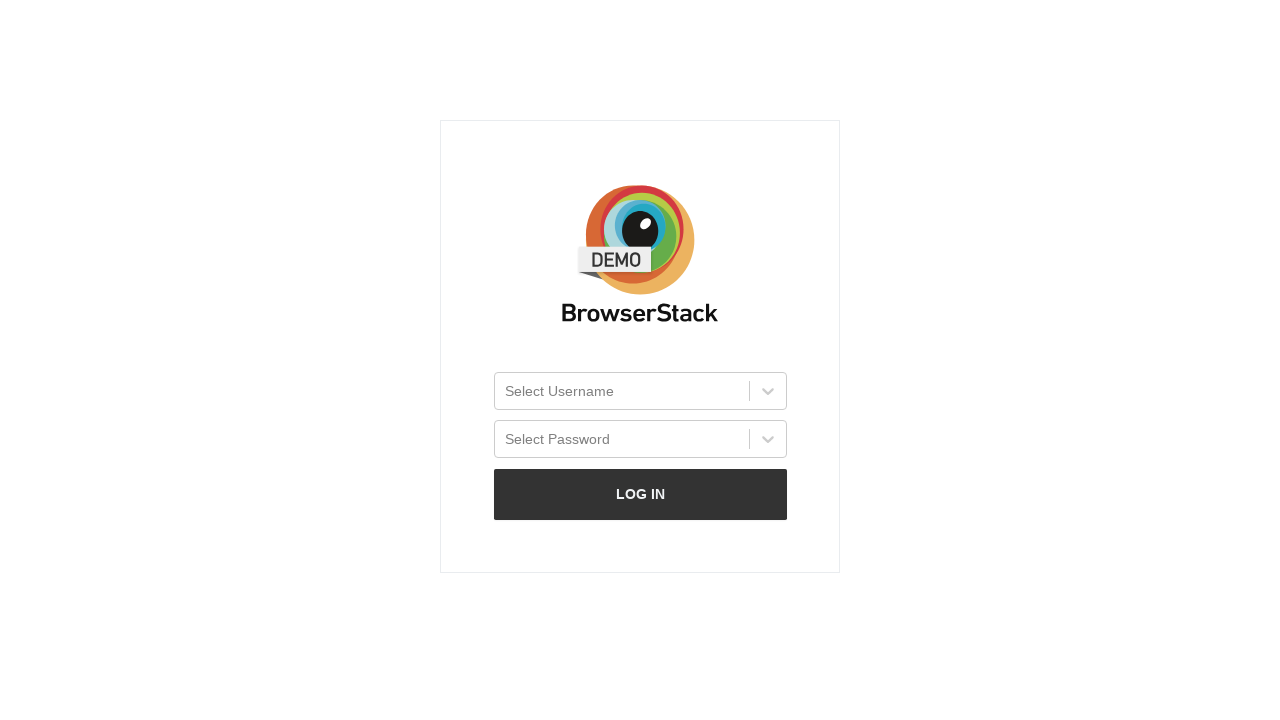

Located login button
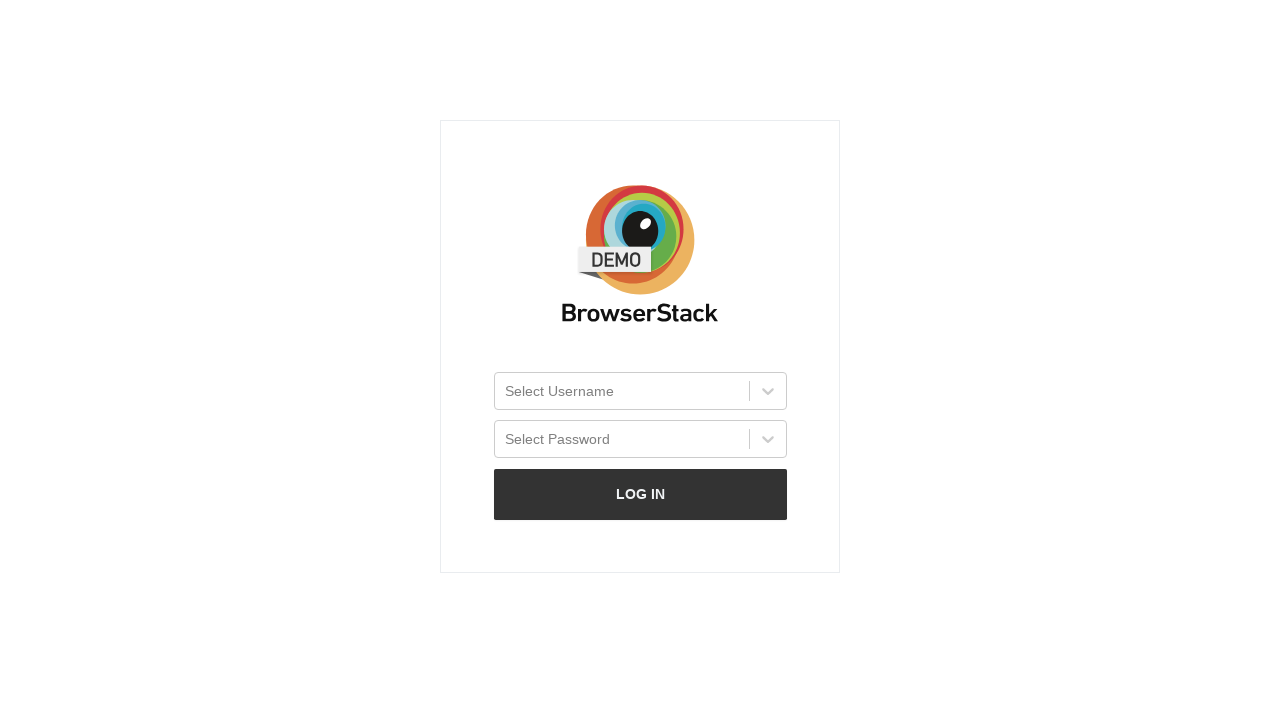

Clicked login button without entering any credentials at (640, 494) on #login-btn
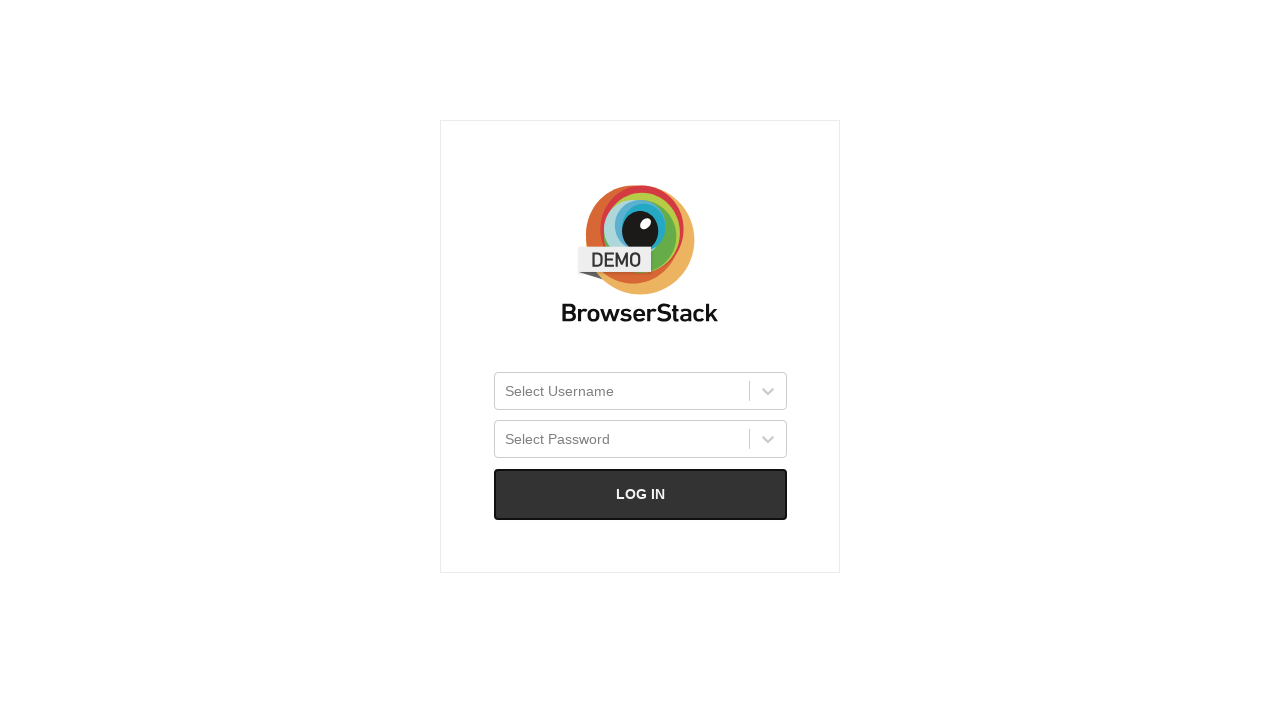

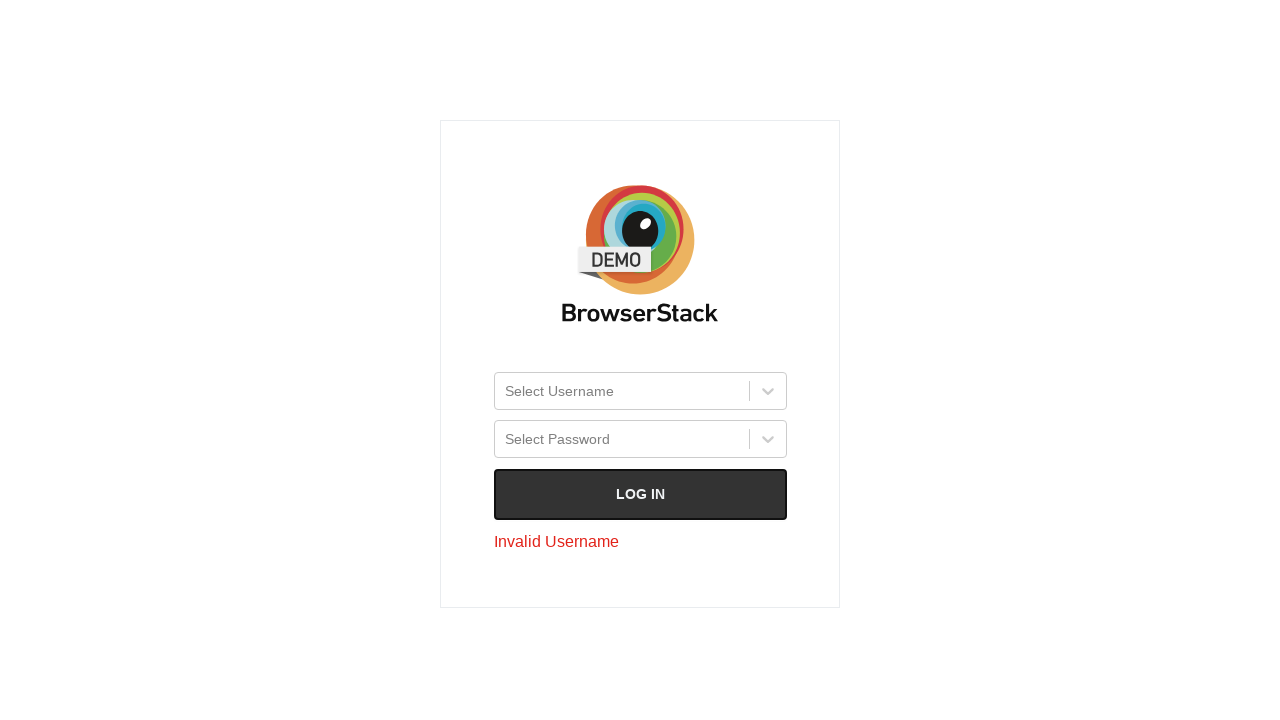